Tests handling of JavaScript alert popup by clicking the JS Alert button and accepting the alert

Starting URL: https://the-internet.herokuapp.com/javascript_alerts

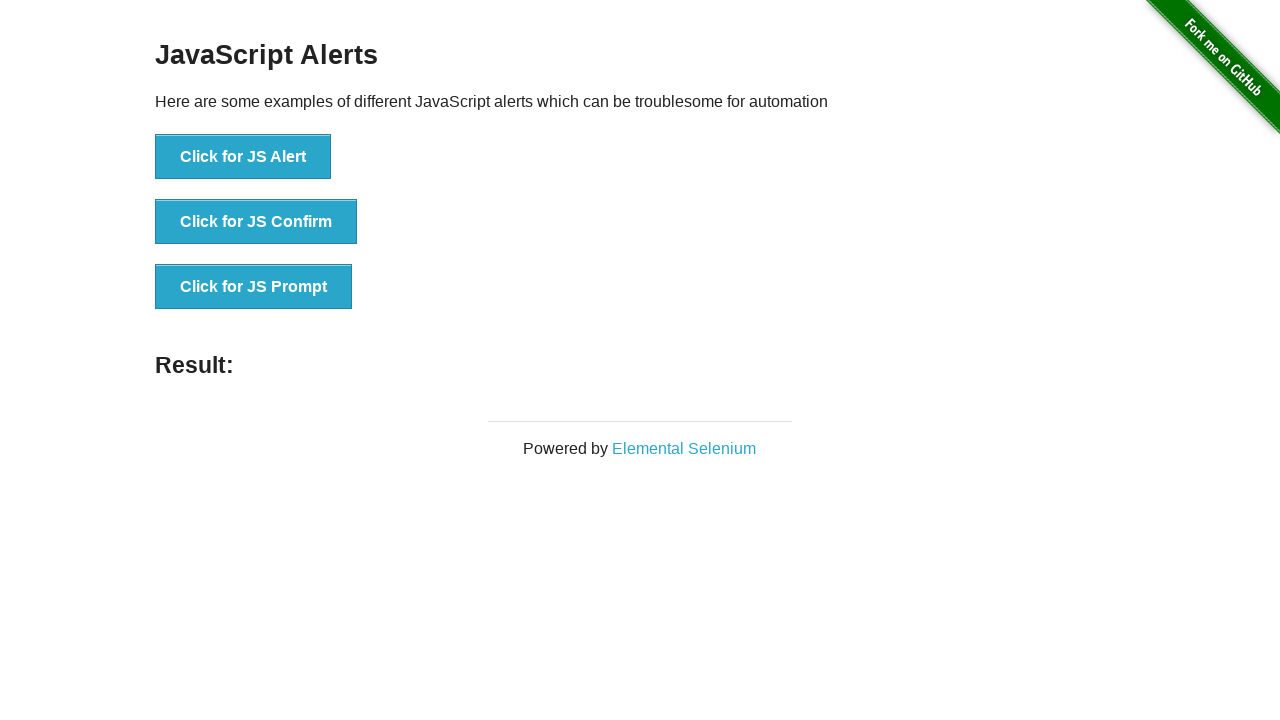

Clicked the JS Alert button at (243, 157) on xpath=//*[@id='content']/div/ul/li[1]/button
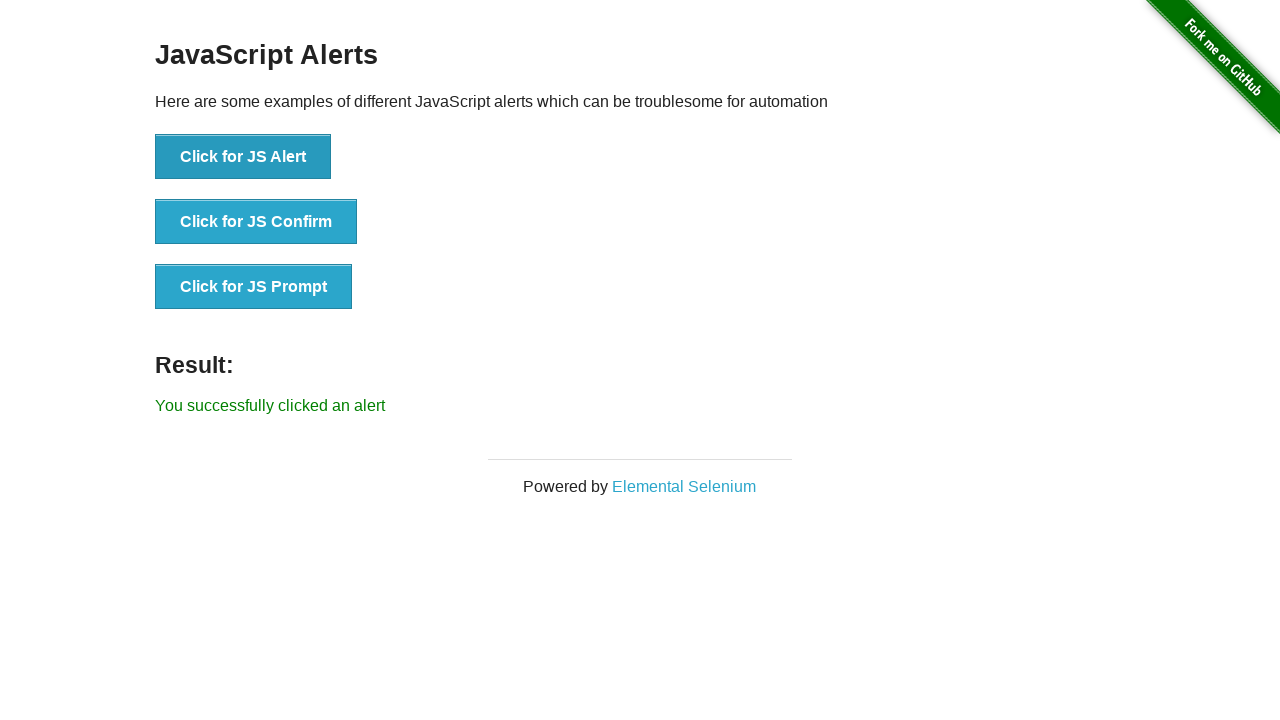

Set up dialog handler to accept JS Alert popup
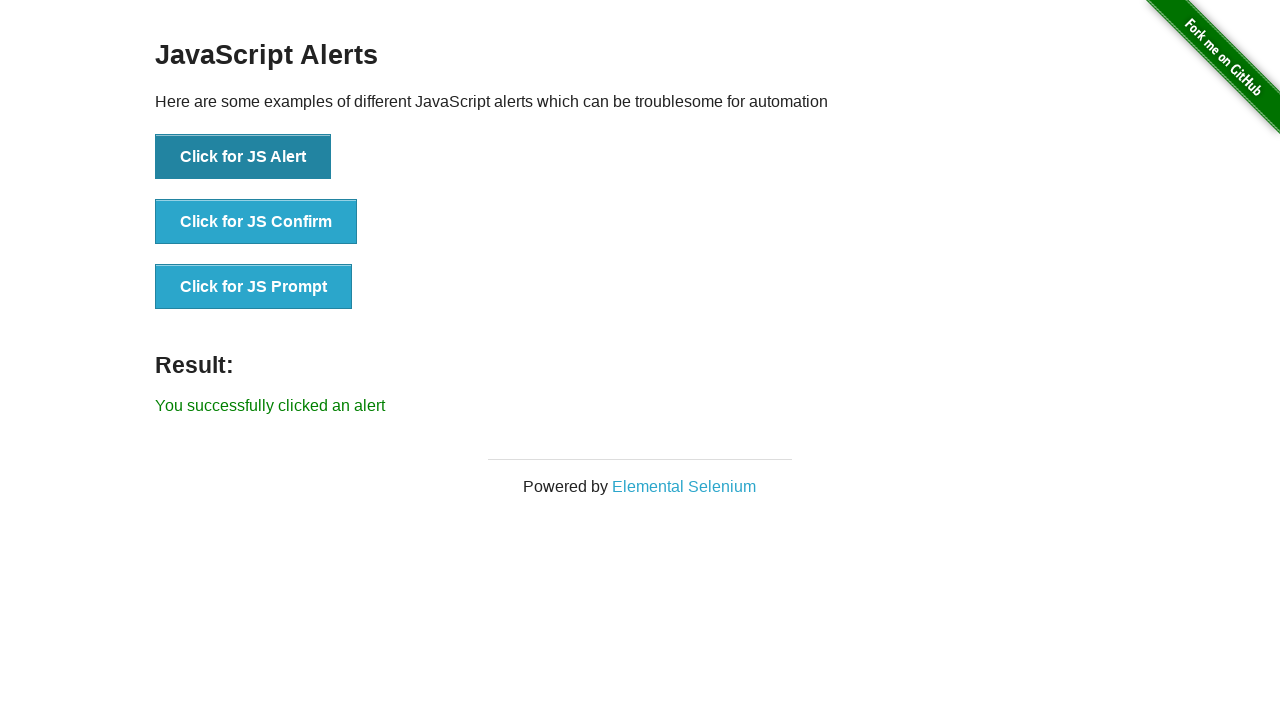

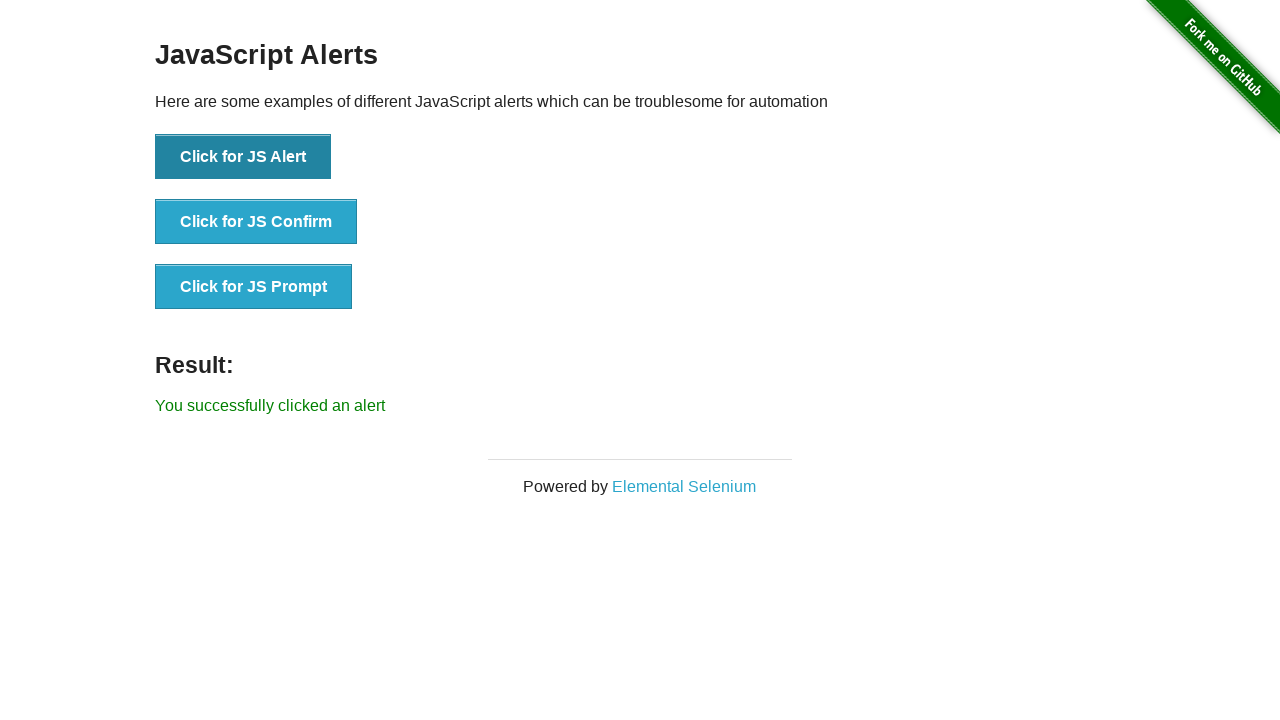